Navigates to Rahul Shetty Academy website and retrieves the page title and current URL

Starting URL: https://rahulshettyacademy.com

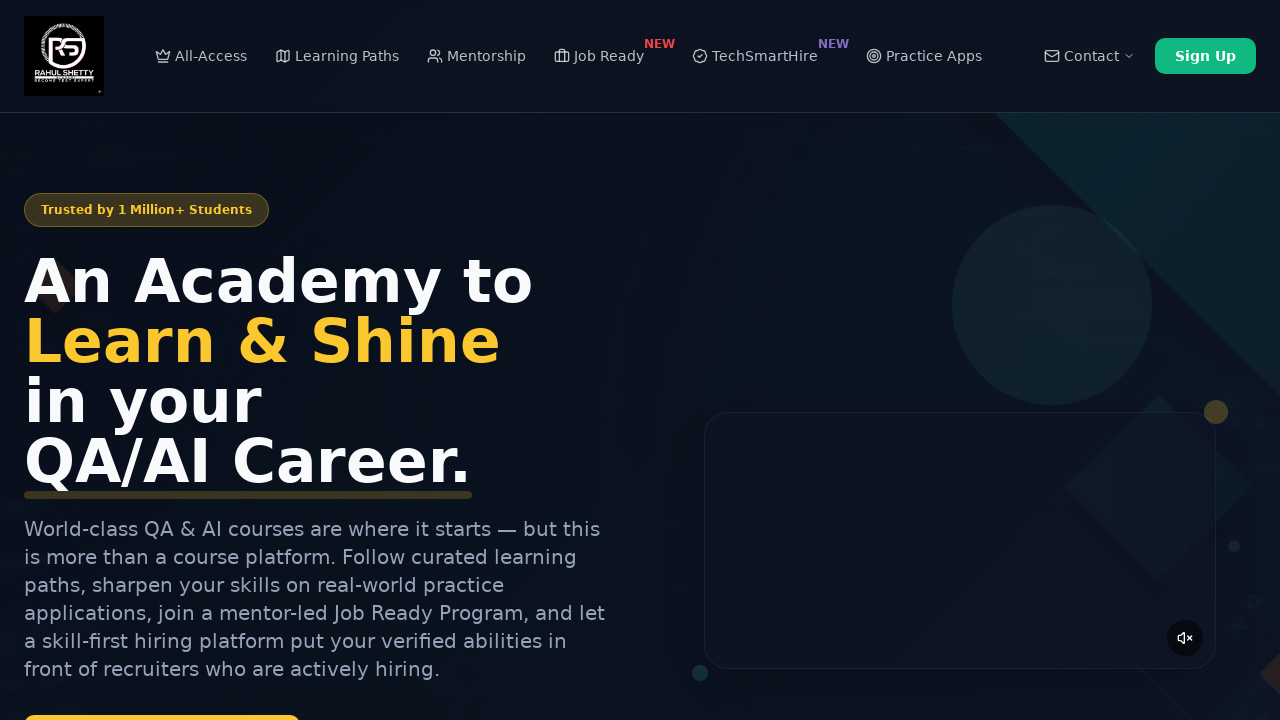

Retrieved page title
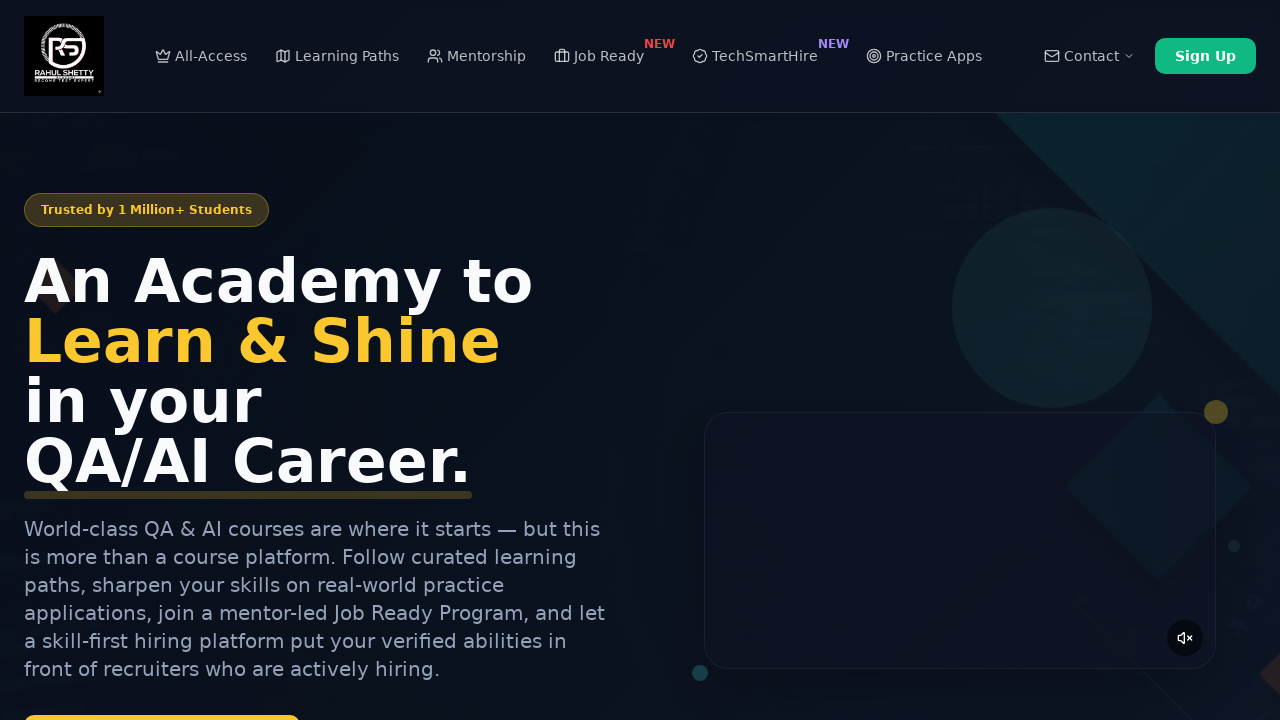

Retrieved current URL
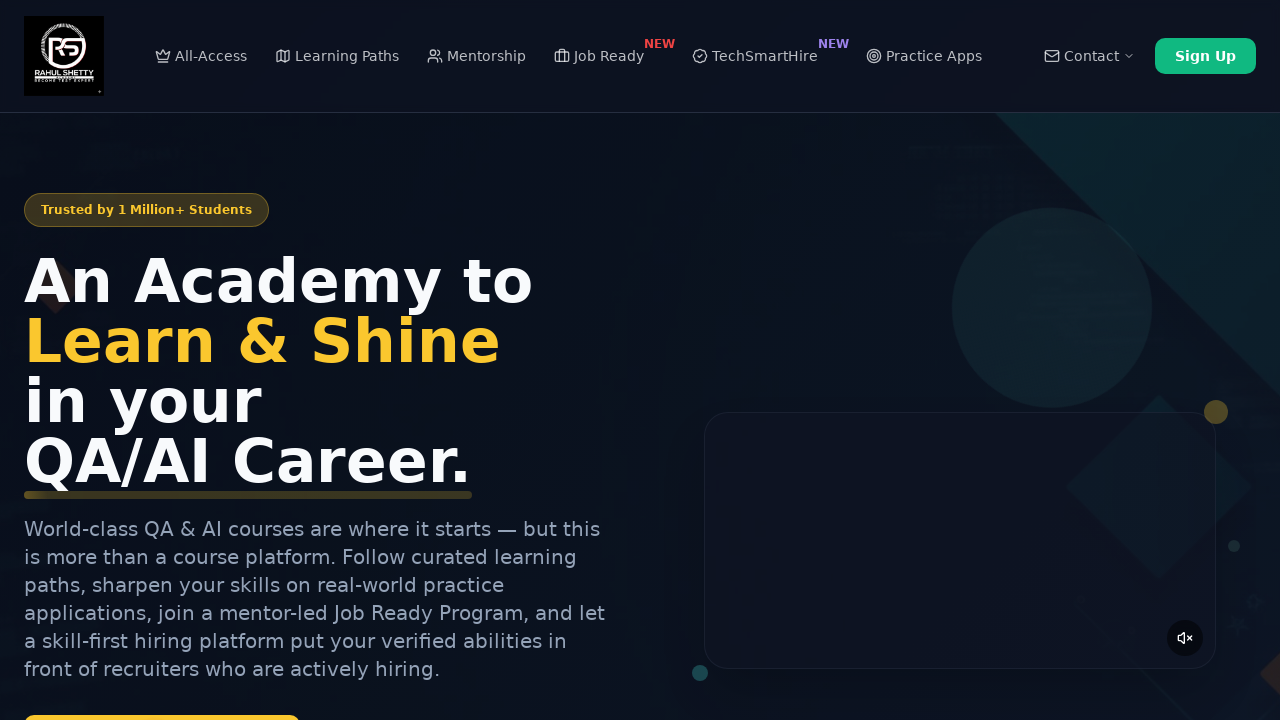

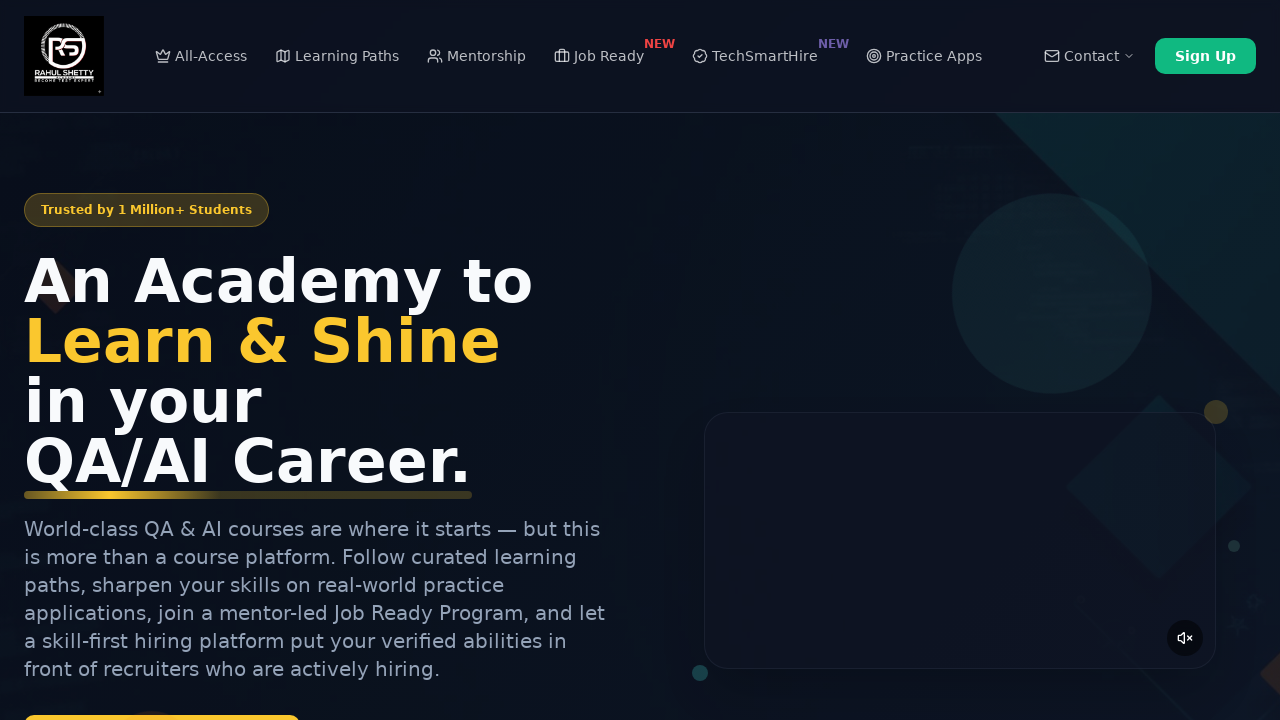